Navigates to Playwright homepage and clicks on the Docs link, then verifies the Installation heading is visible

Starting URL: https://playwright.dev/

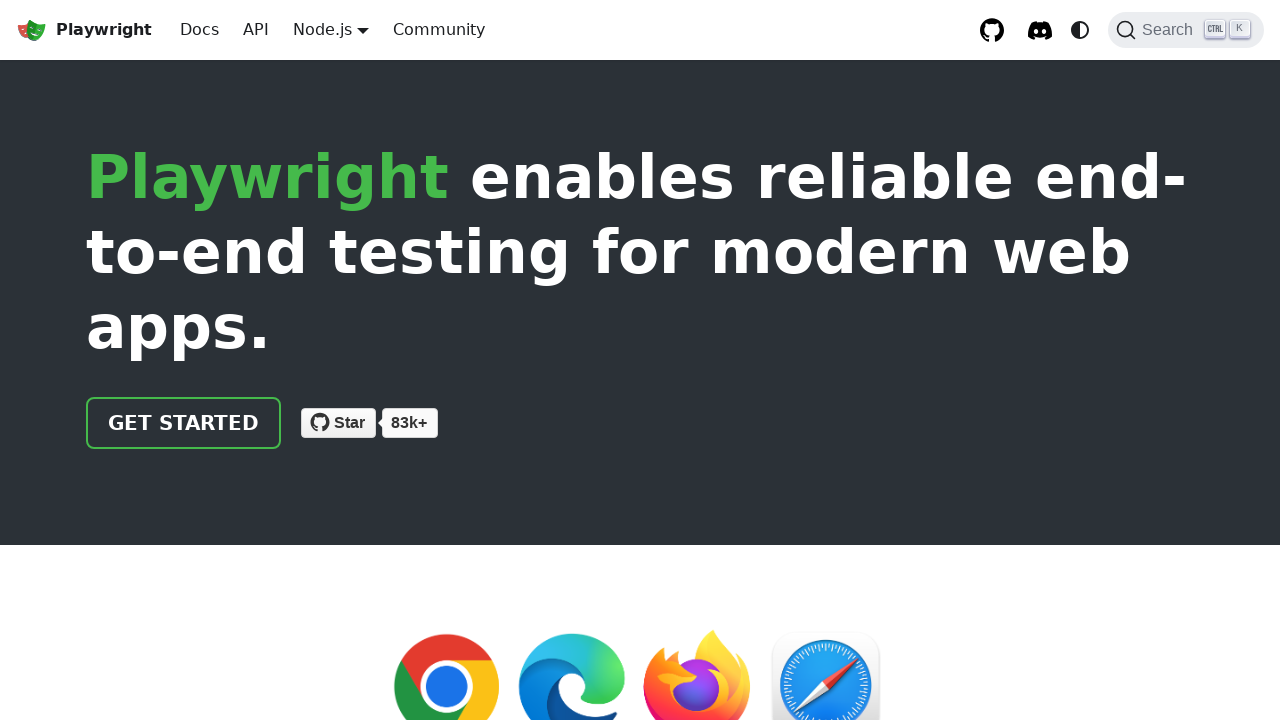

Navigated to Playwright homepage
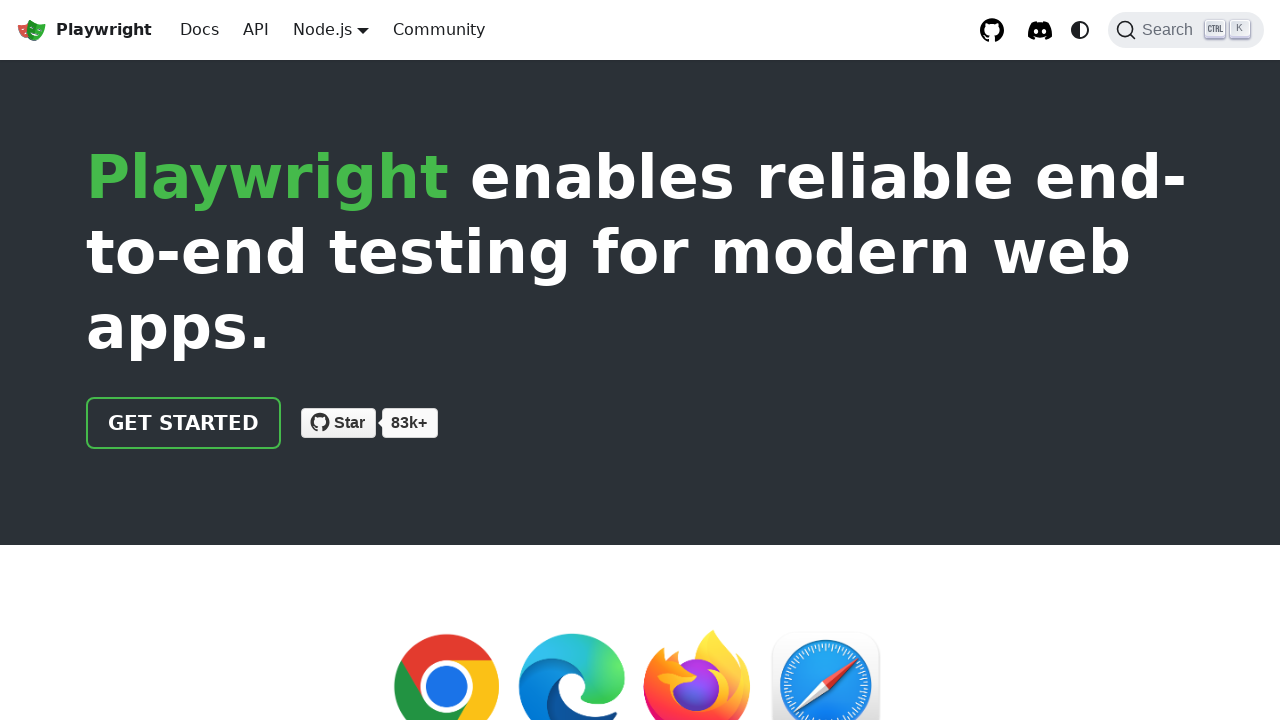

Clicked on the Docs link at (200, 30) on internal:role=link[name="Docs"i]
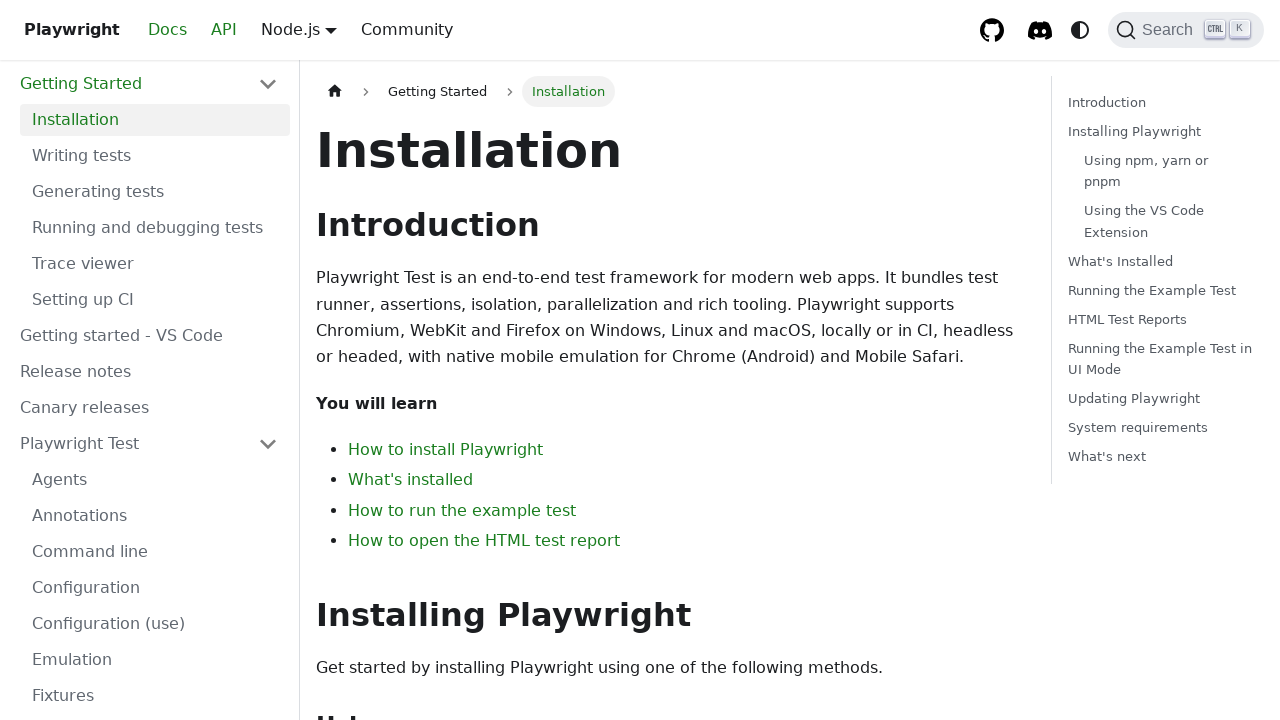

Installation heading is now visible
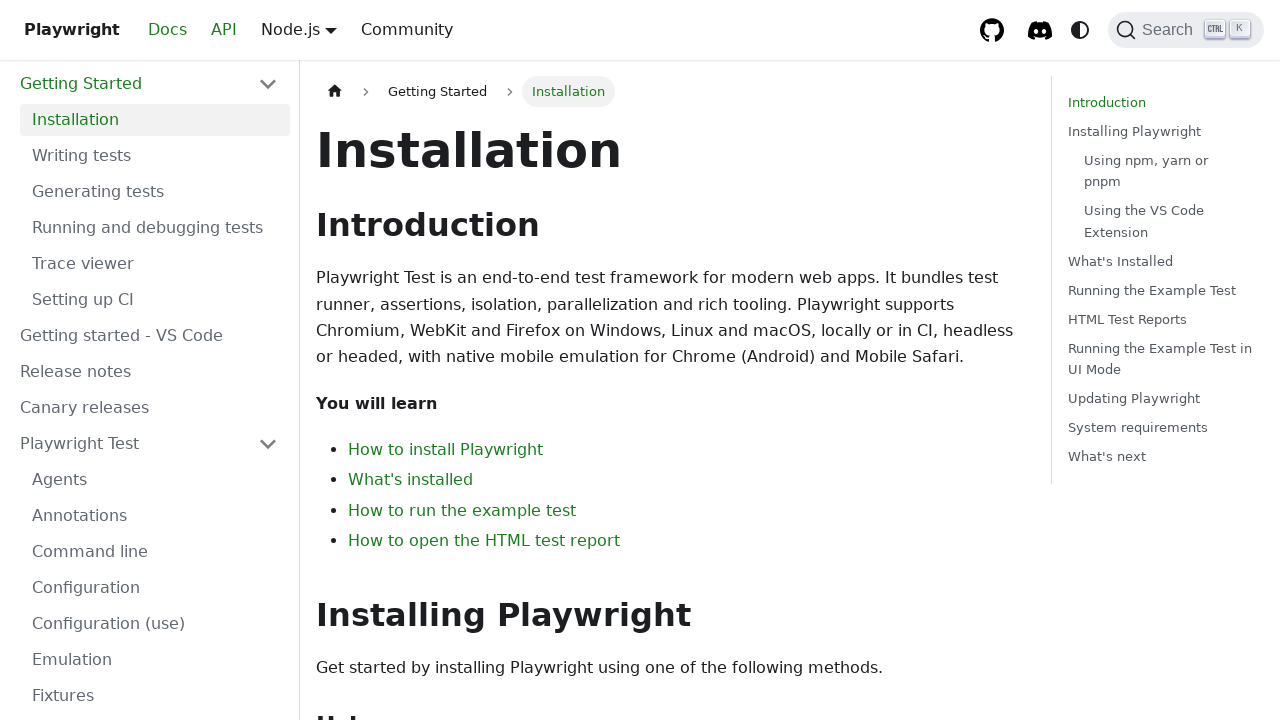

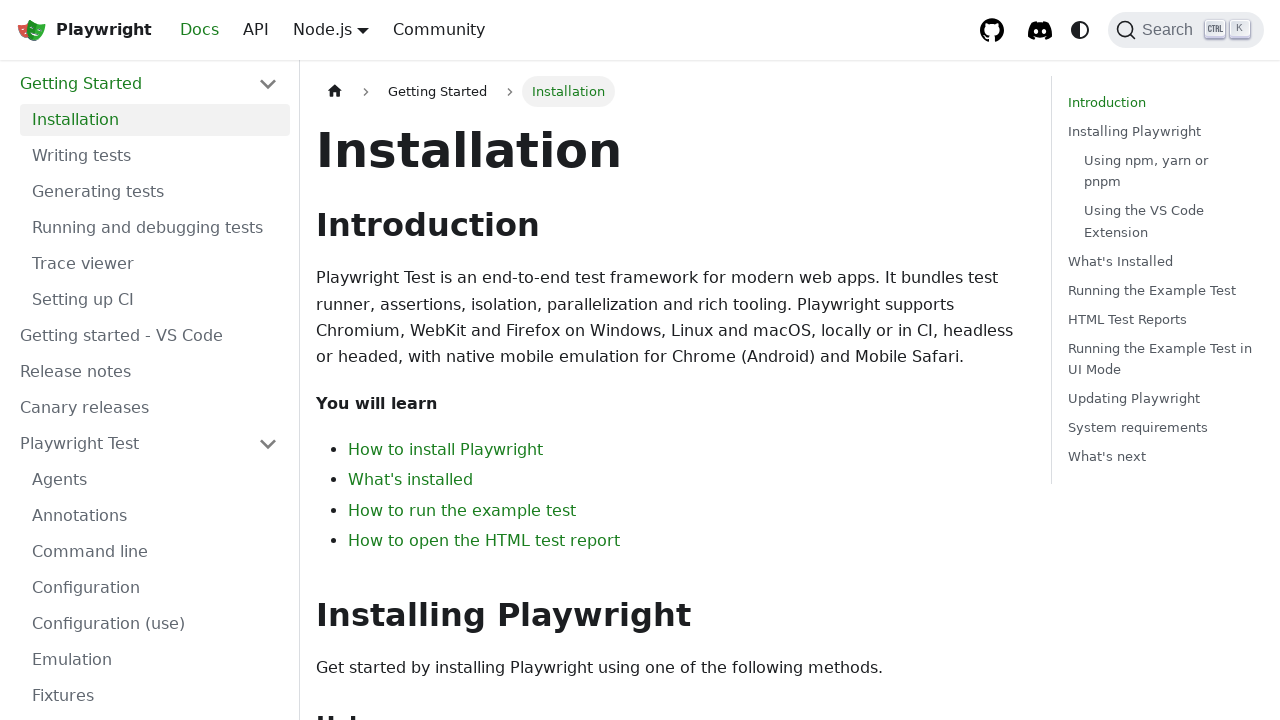